Tests that clicking Clear completed button removes completed items

Starting URL: https://demo.playwright.dev/todomvc

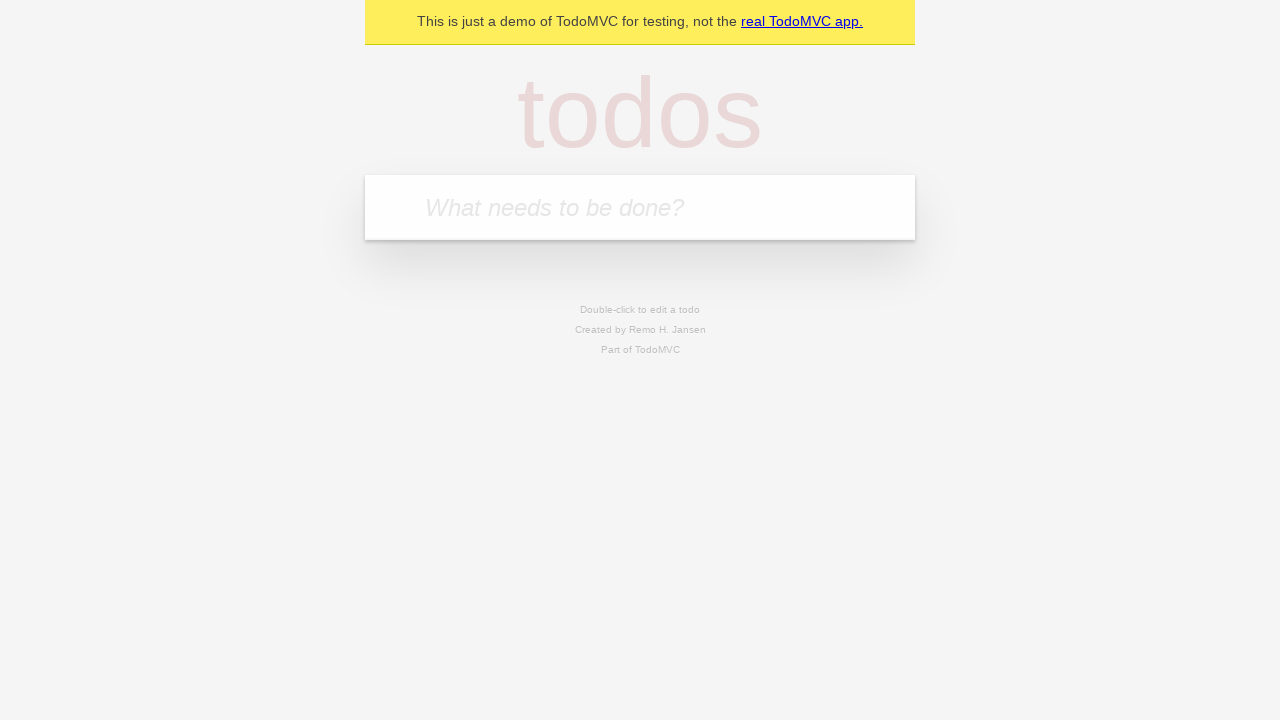

Filled todo input with 'buy some cheese' on internal:attr=[placeholder="What needs to be done?"i]
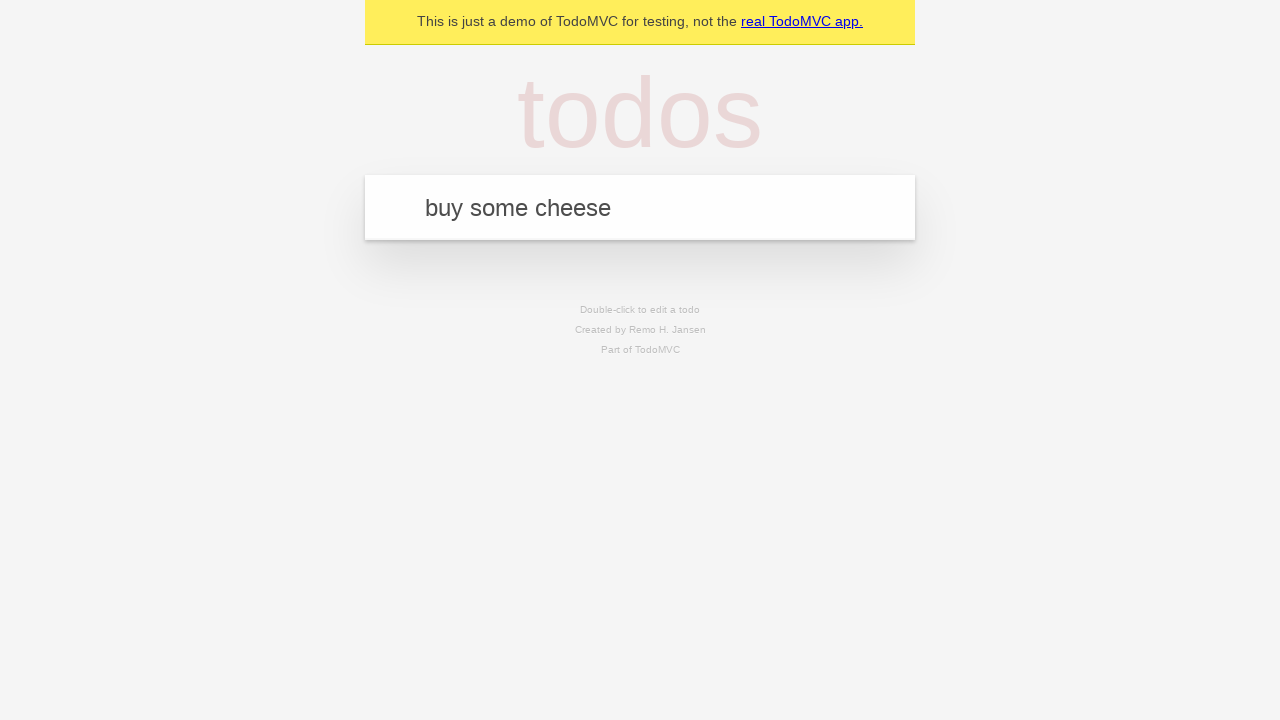

Pressed Enter to add first todo item on internal:attr=[placeholder="What needs to be done?"i]
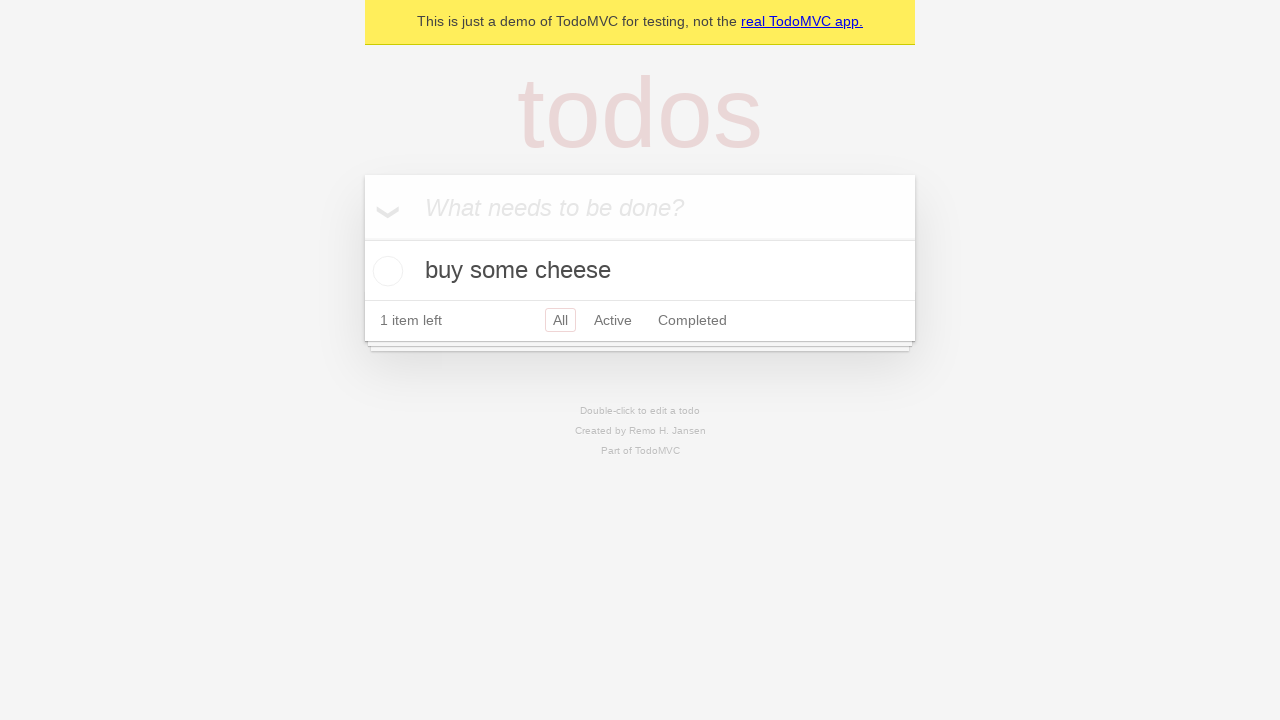

Filled todo input with 'feed the cat' on internal:attr=[placeholder="What needs to be done?"i]
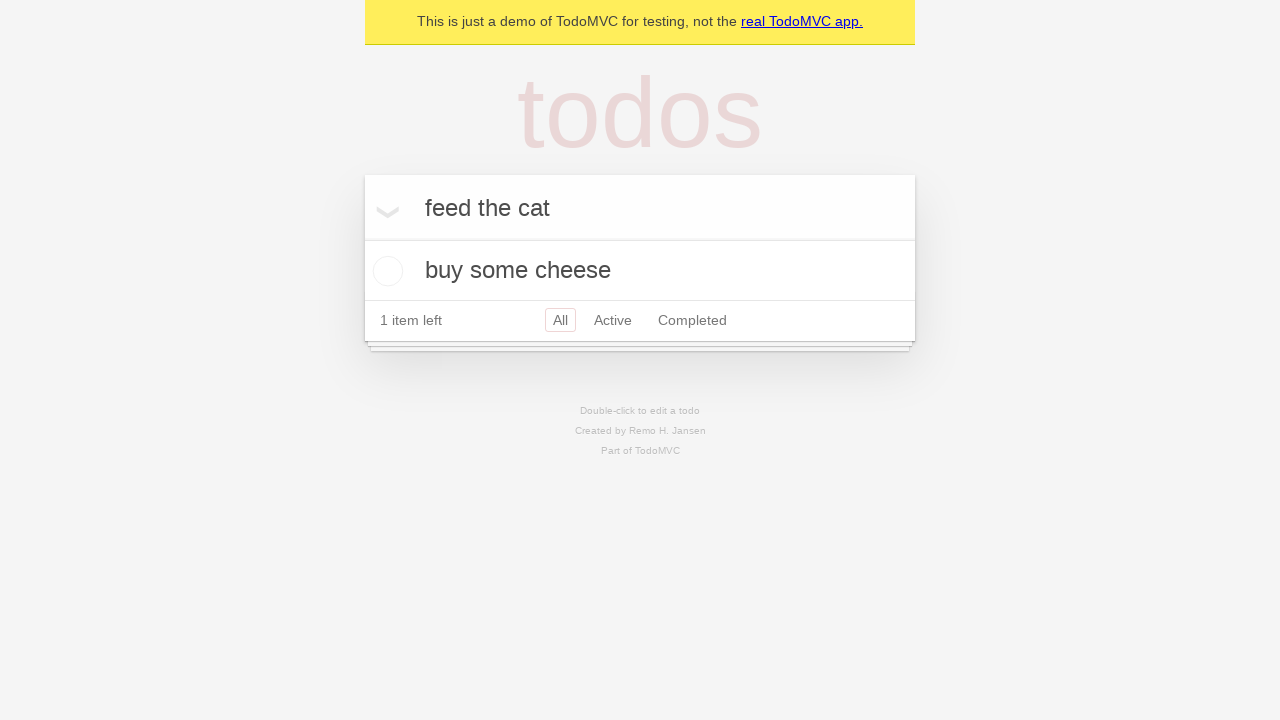

Pressed Enter to add second todo item on internal:attr=[placeholder="What needs to be done?"i]
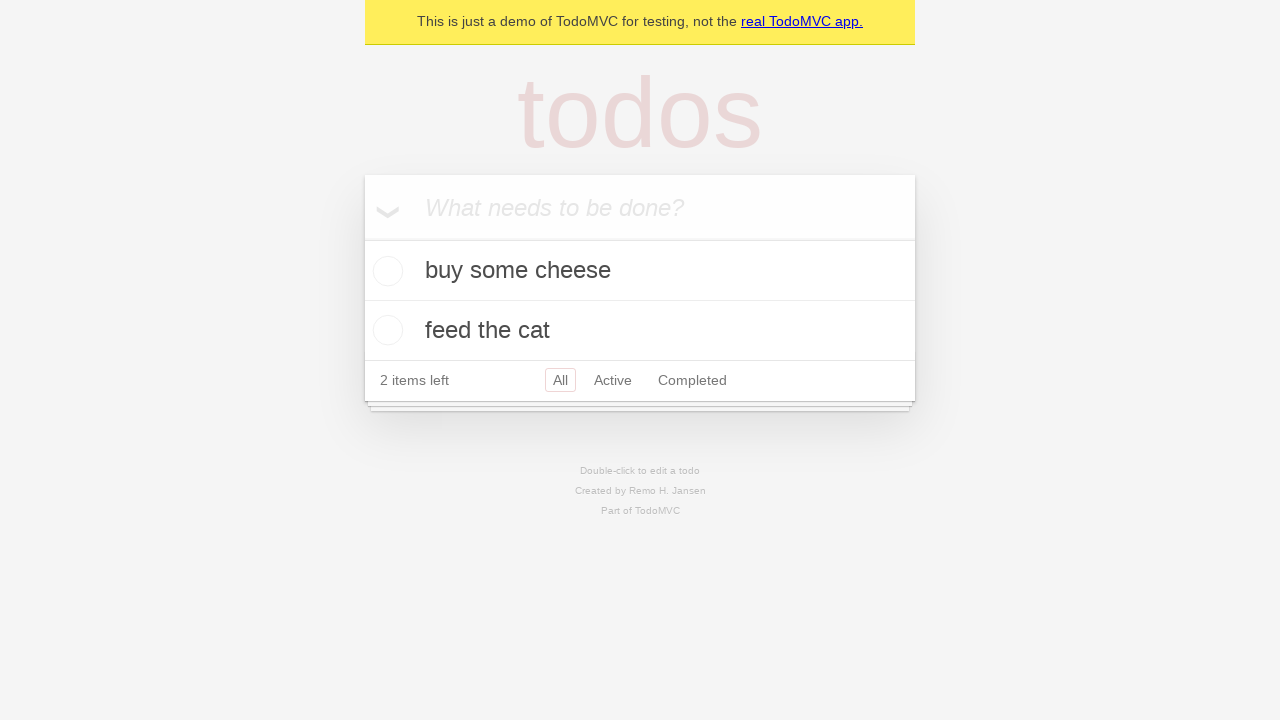

Filled todo input with 'book a doctors appointment' on internal:attr=[placeholder="What needs to be done?"i]
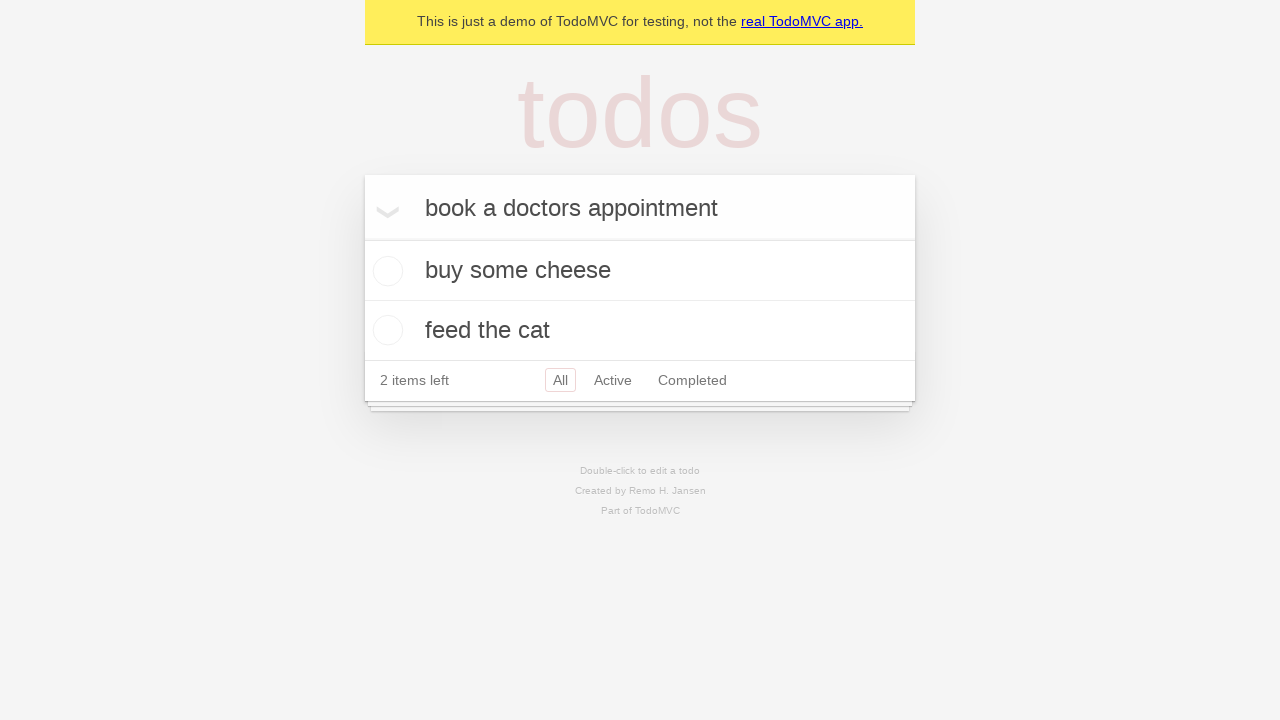

Pressed Enter to add third todo item on internal:attr=[placeholder="What needs to be done?"i]
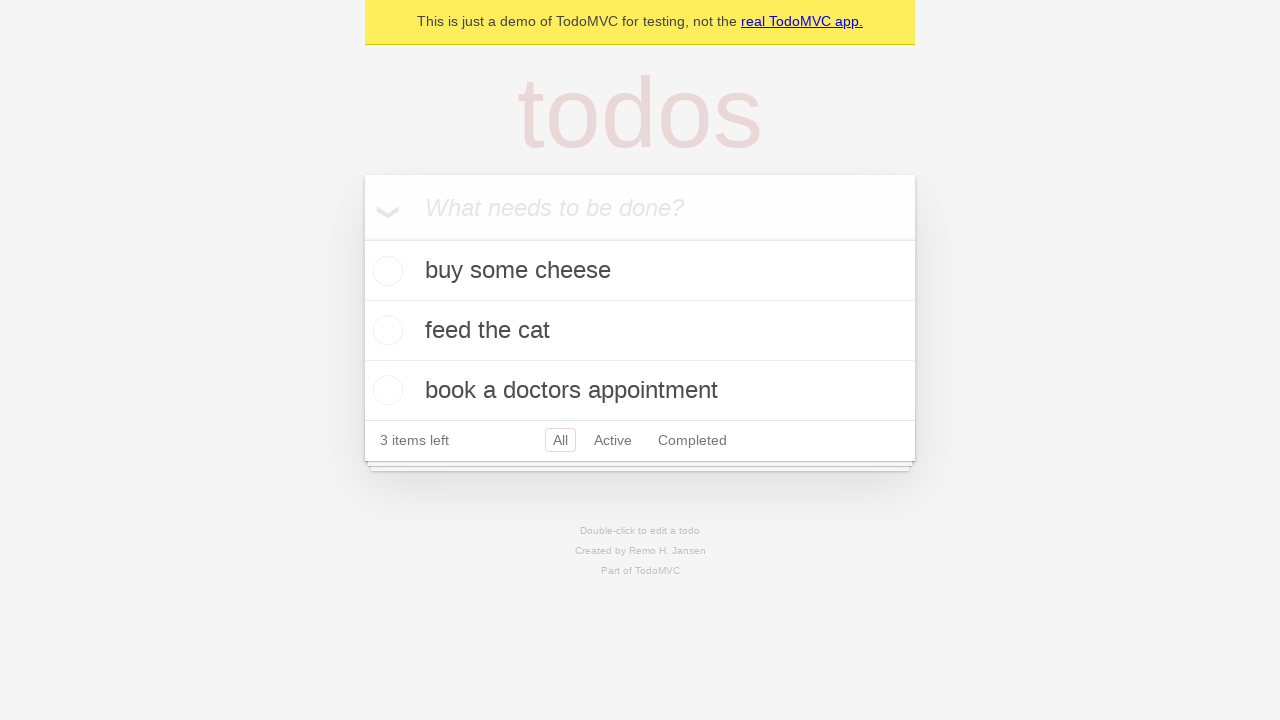

Checked the second todo item to mark as completed at (385, 330) on internal:testid=[data-testid="todo-item"s] >> nth=1 >> internal:role=checkbox
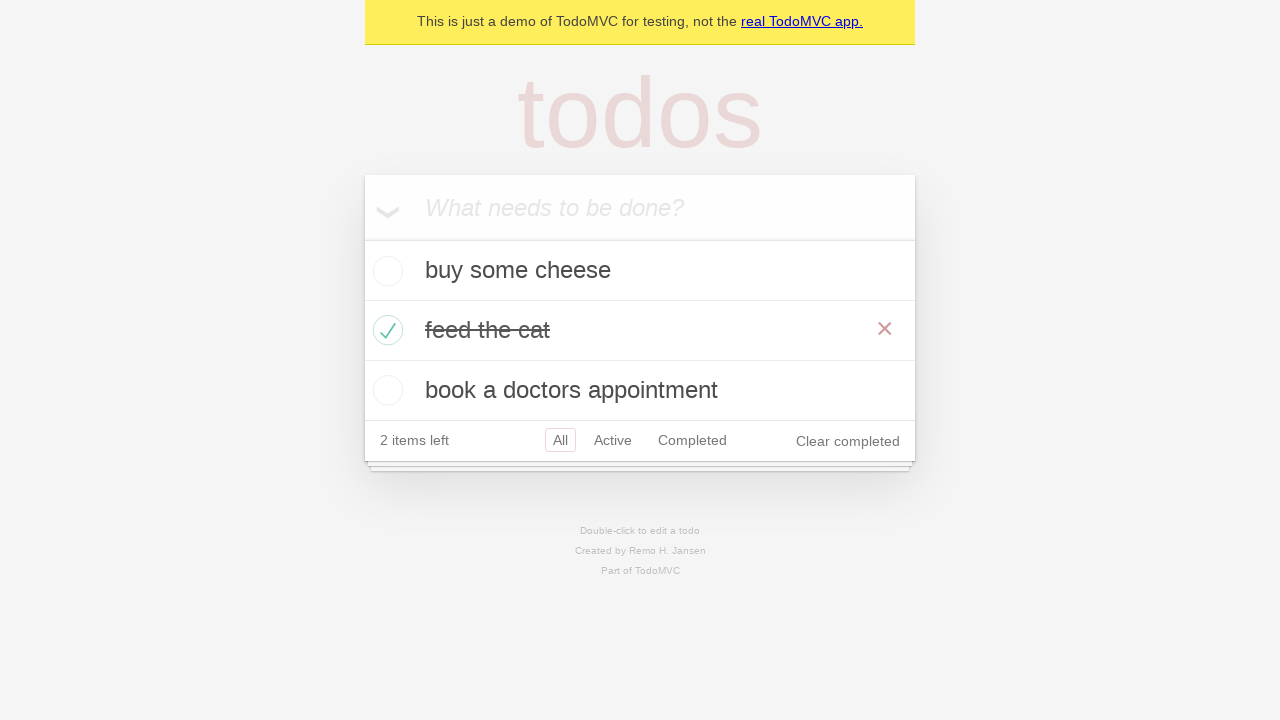

Clicked Clear completed button to remove completed items at (848, 441) on internal:role=button[name="Clear completed"i]
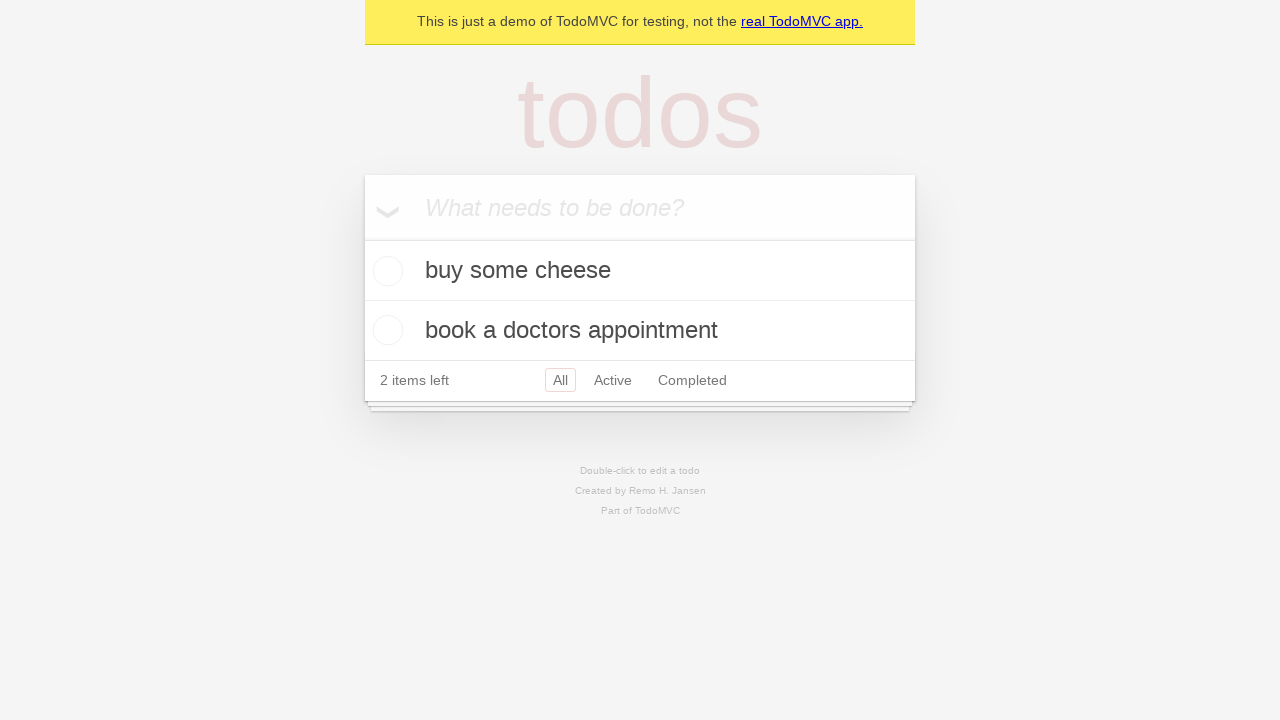

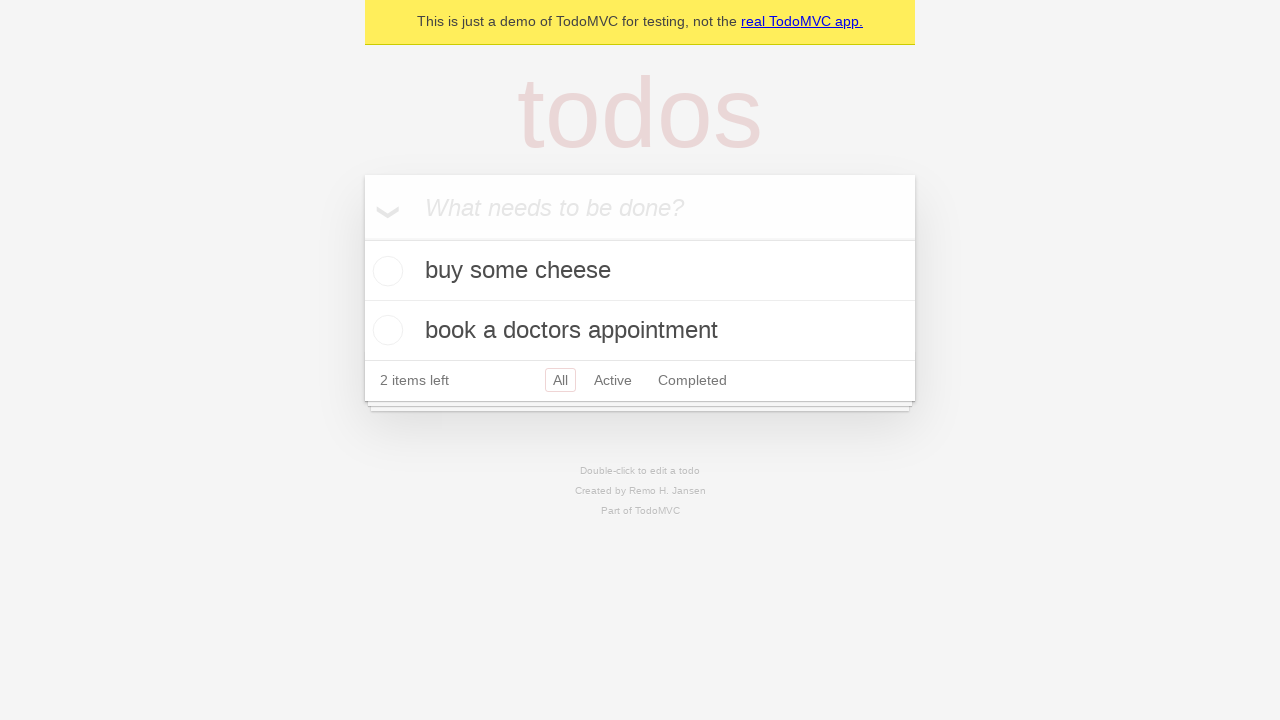